Verifies that the company branding image is displayed on the login page

Starting URL: https://opensource-demo.orangehrmlive.com/web/index.php/auth/login

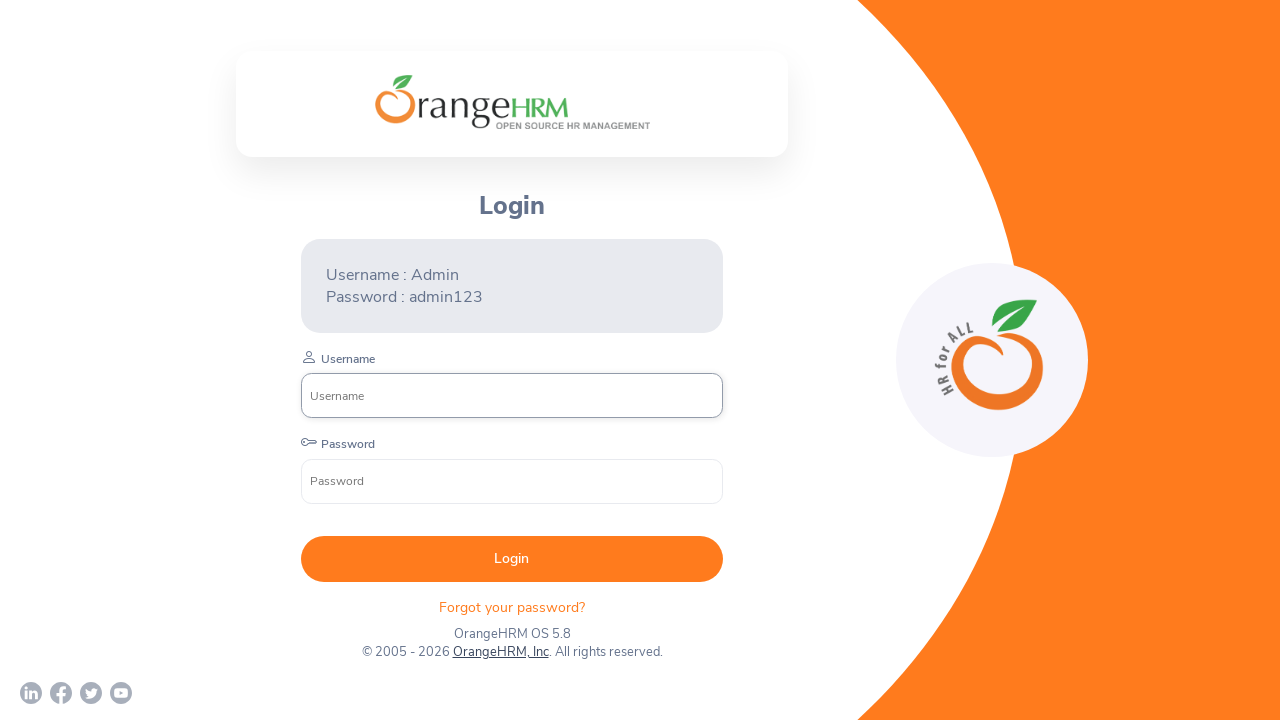

Located company branding image element on login page
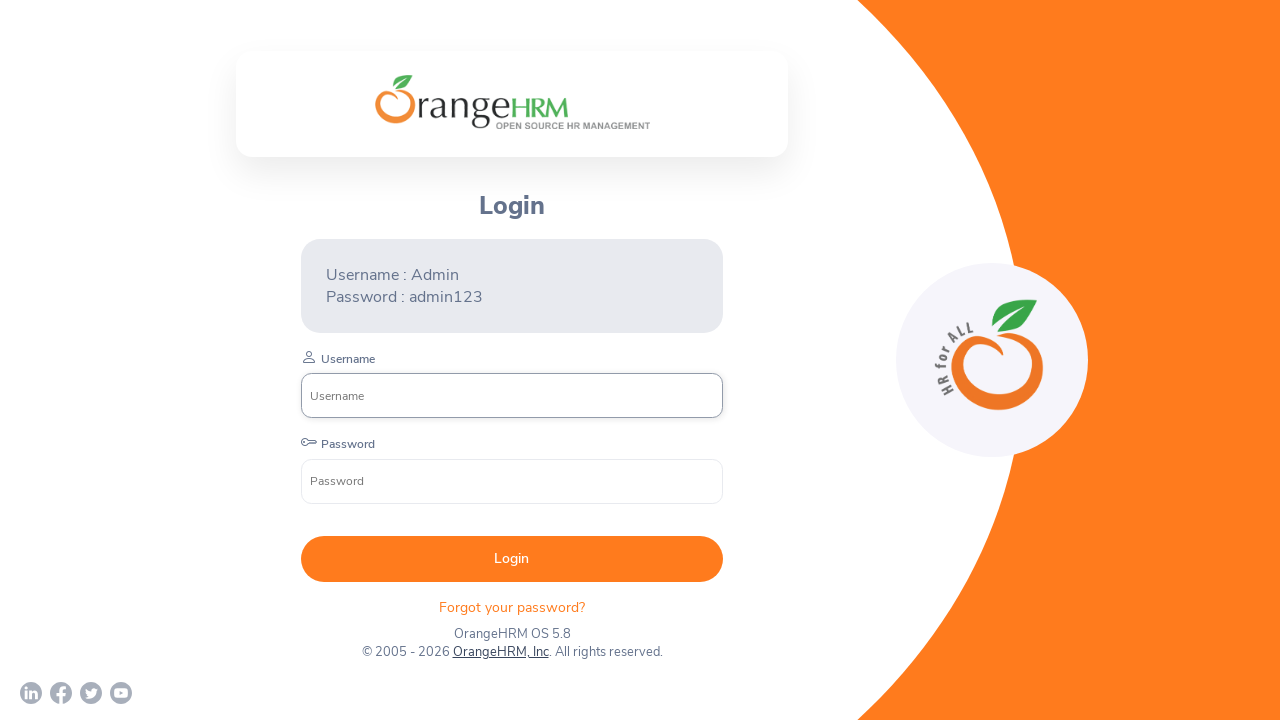

Company branding image is visible on login page
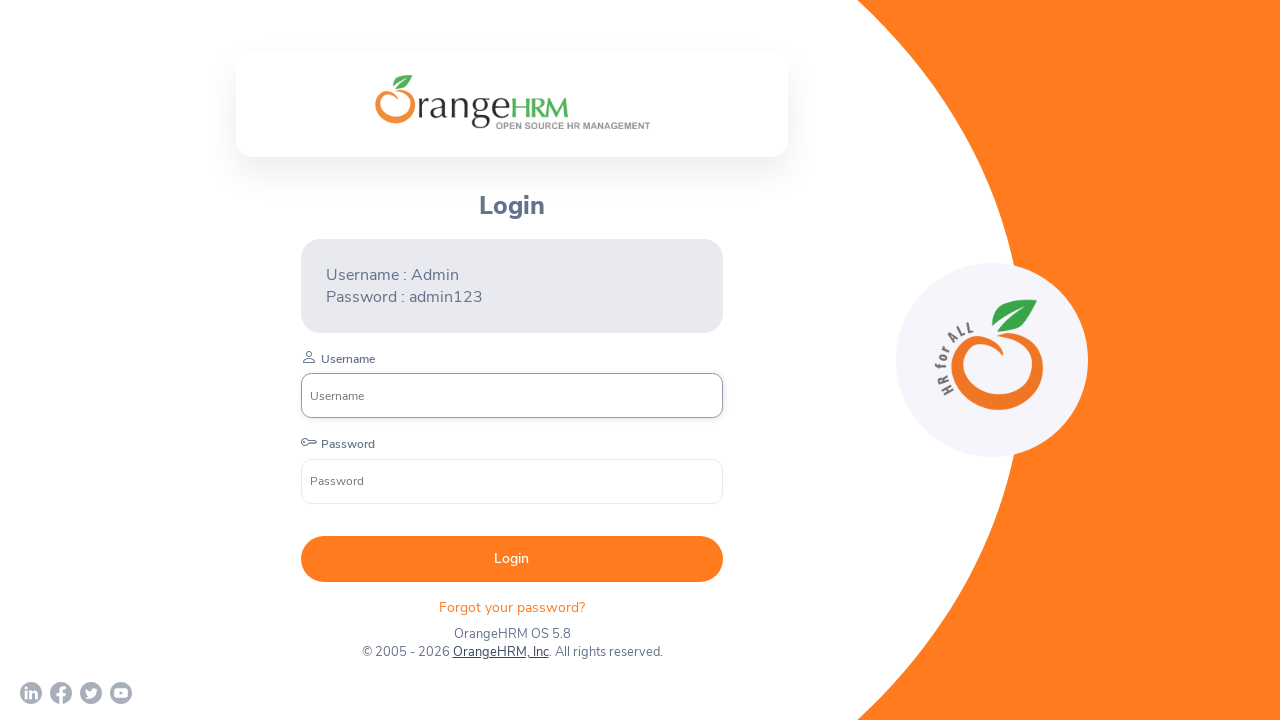

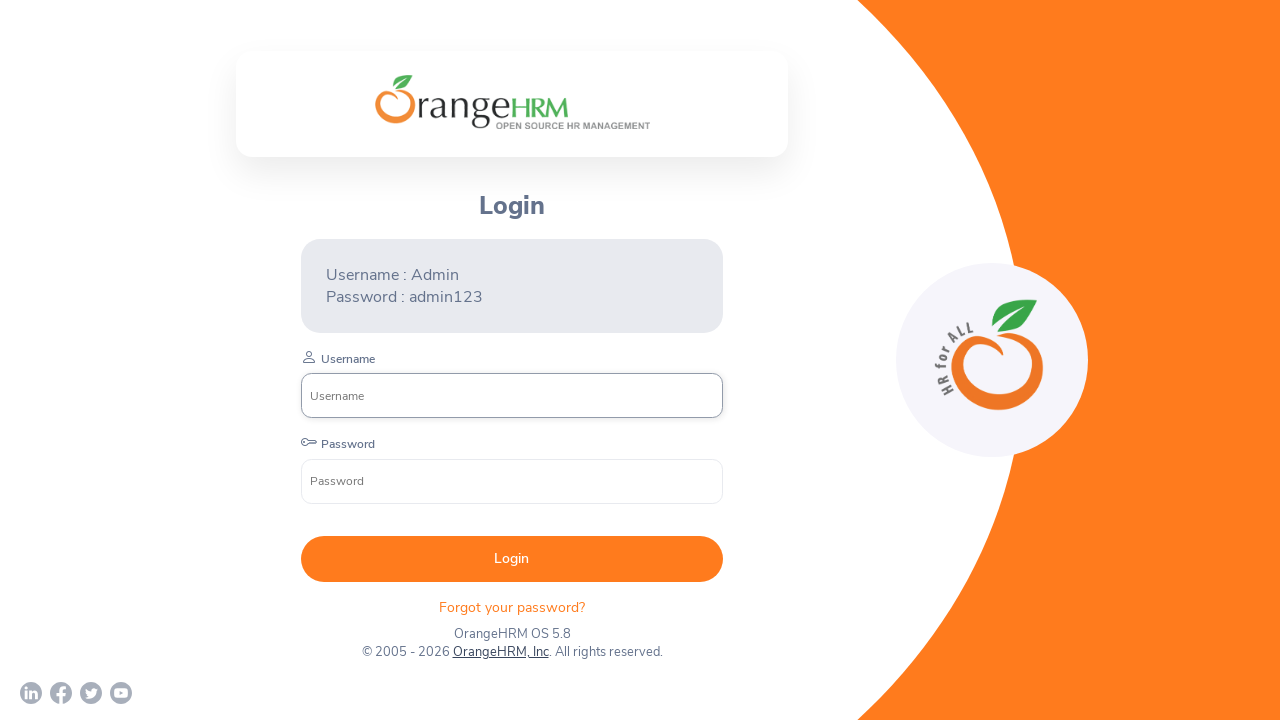